Tests a registration form by filling in required fields (first name, last name, email, phone, address) and submitting the form, then verifies successful registration by checking for a congratulations message.

Starting URL: http://suninjuly.github.io/registration1.html

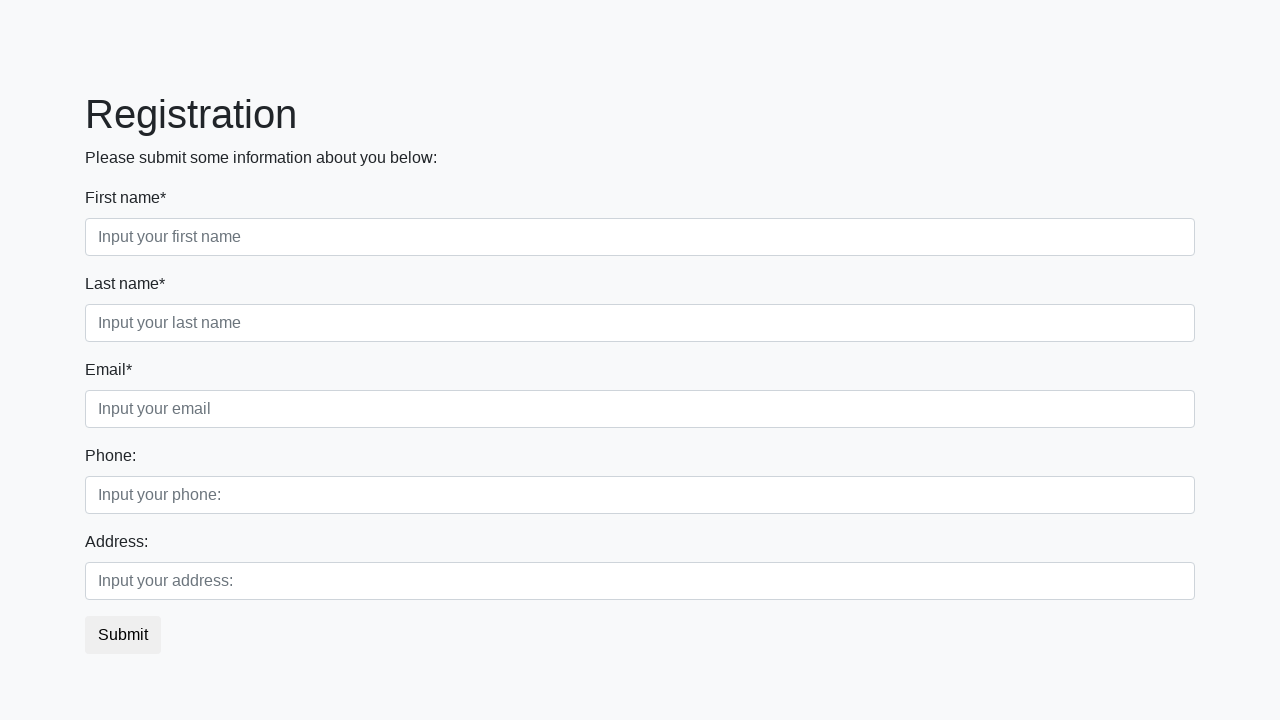

Filled first name field with 'Ivan' on div.first_block div.form-group.first_class input
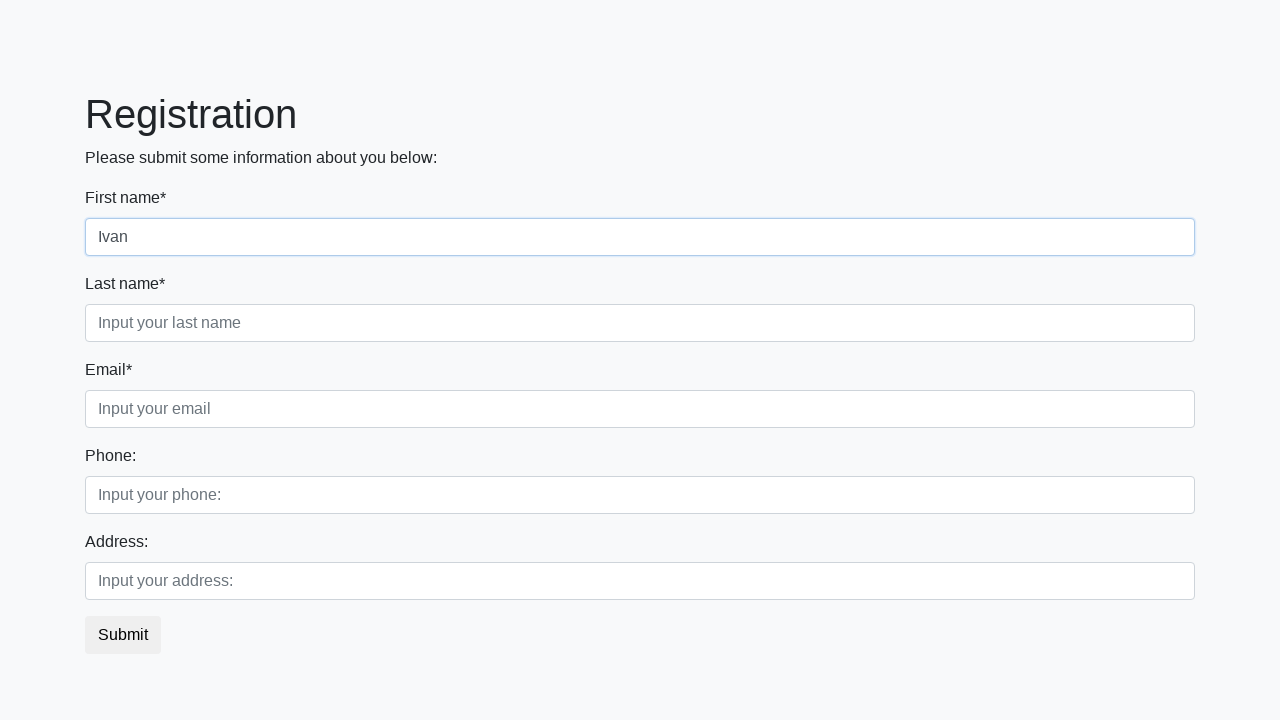

Filled last name field with 'Petrov' on div.first_block div.form-group.second_class input
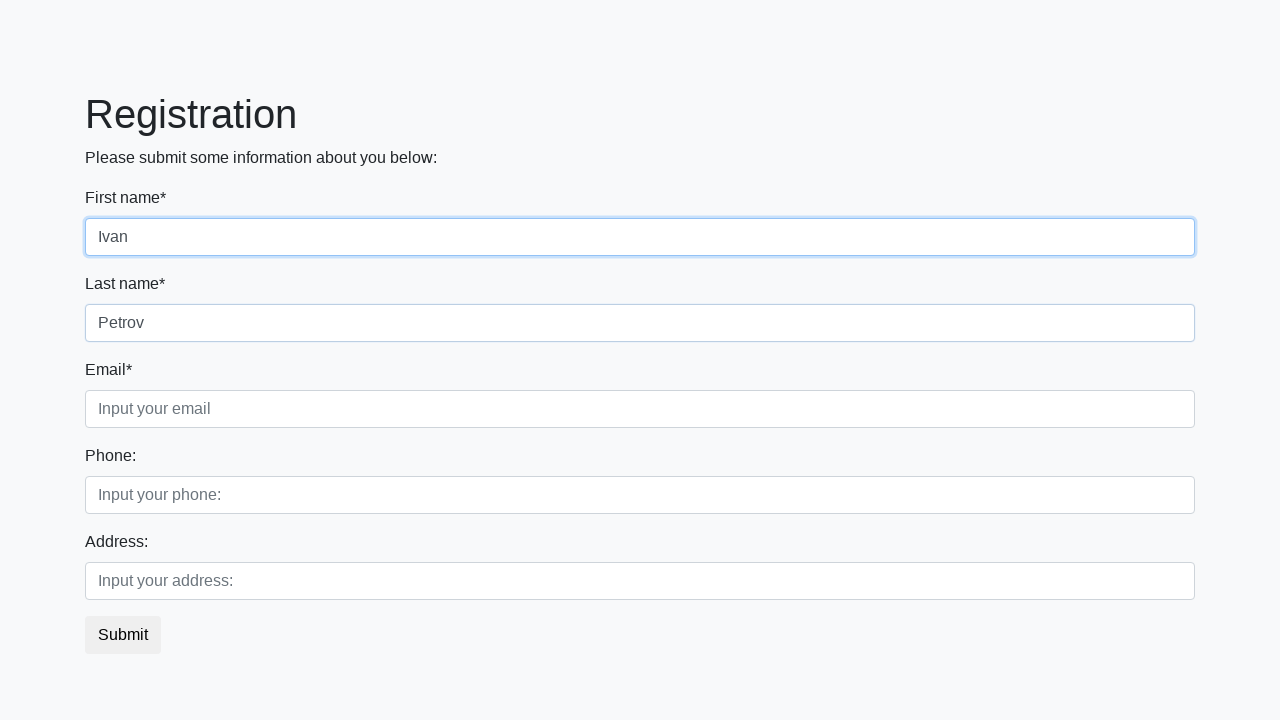

Filled email field with 'olo@mail.ru' on div.first_block div.form-group.third_class input
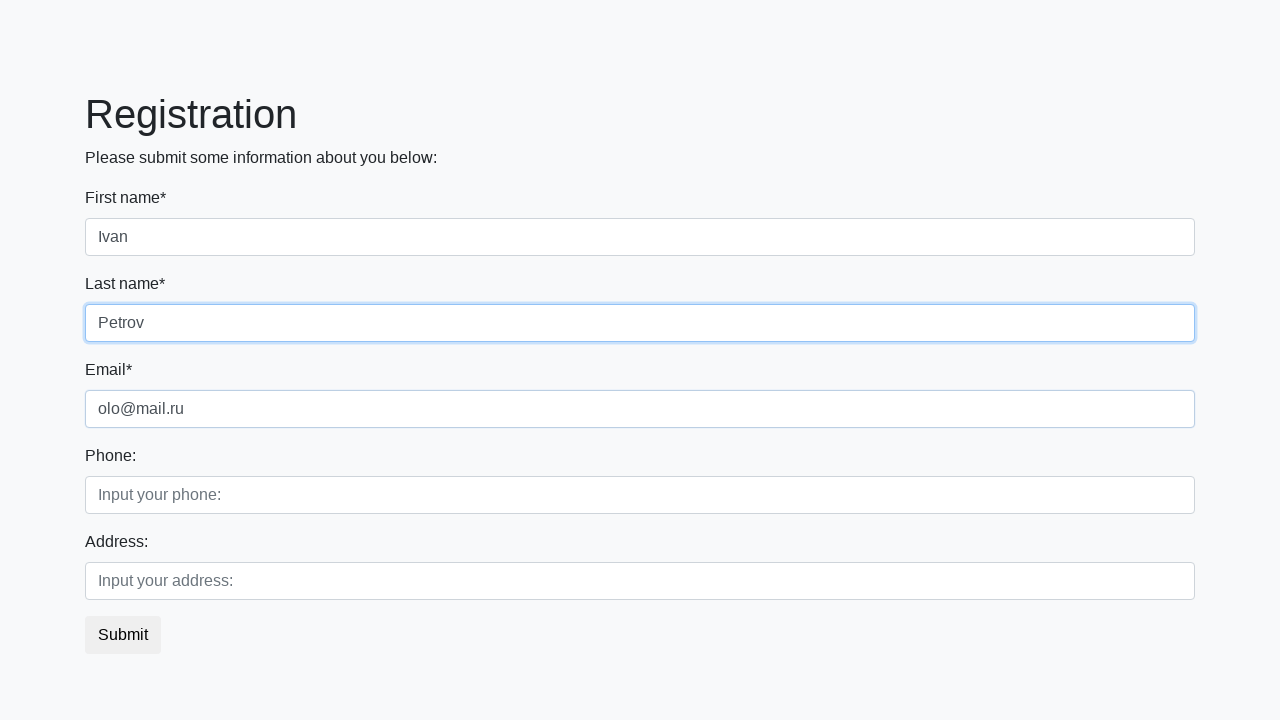

Filled phone number field with '875645343' on div.second_block div.form-group.first_class input
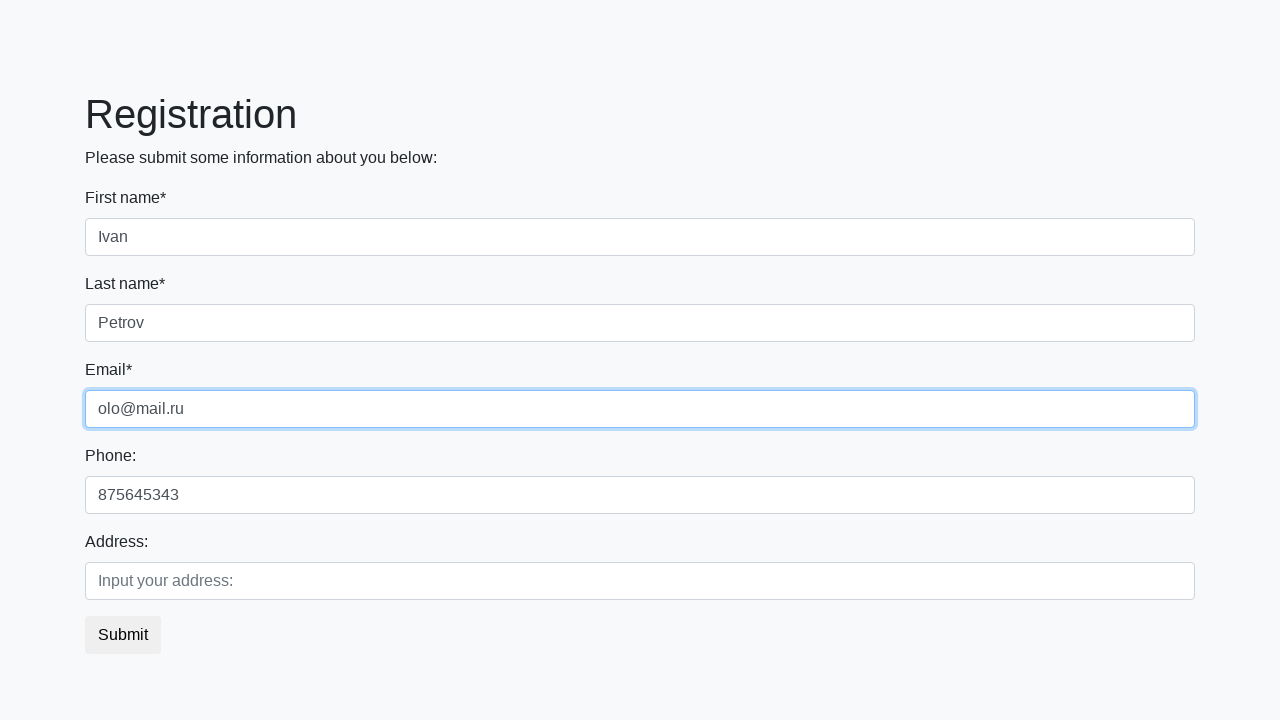

Filled address/country field with 'SOVIET UNION' on div.second_block div.form-group.second_class input
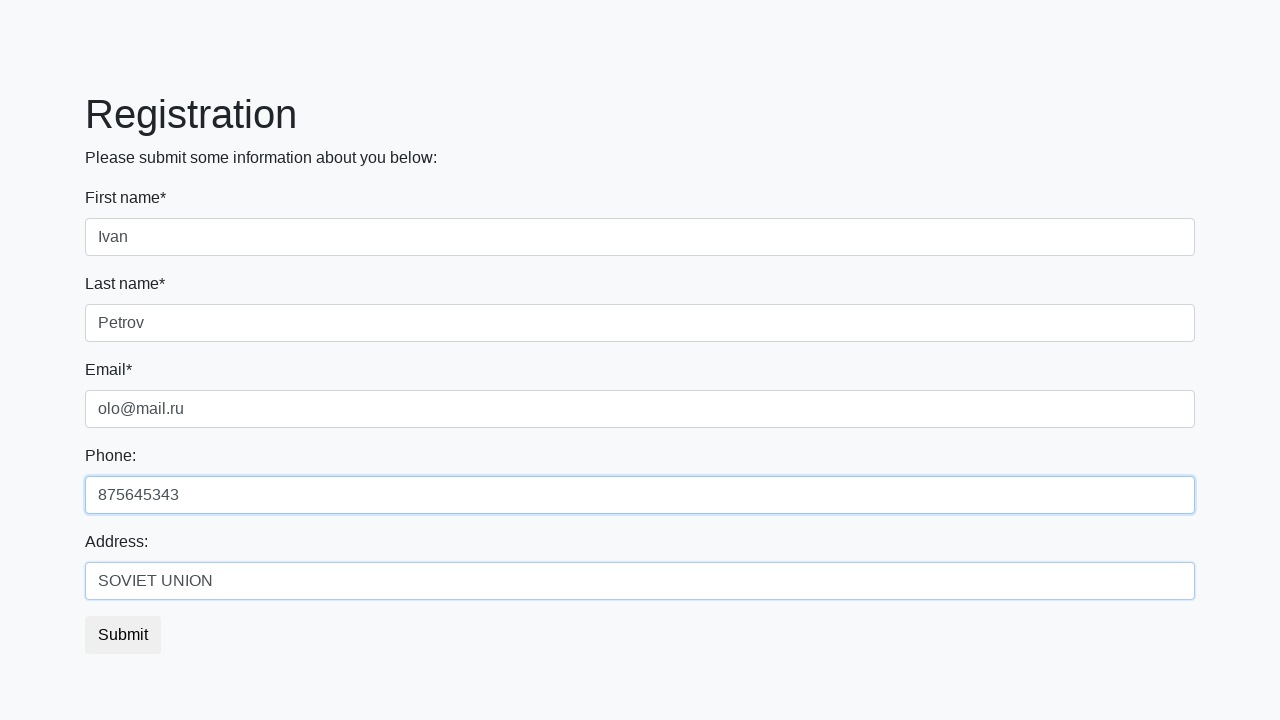

Clicked submit button to submit registration form at (123, 635) on button.btn
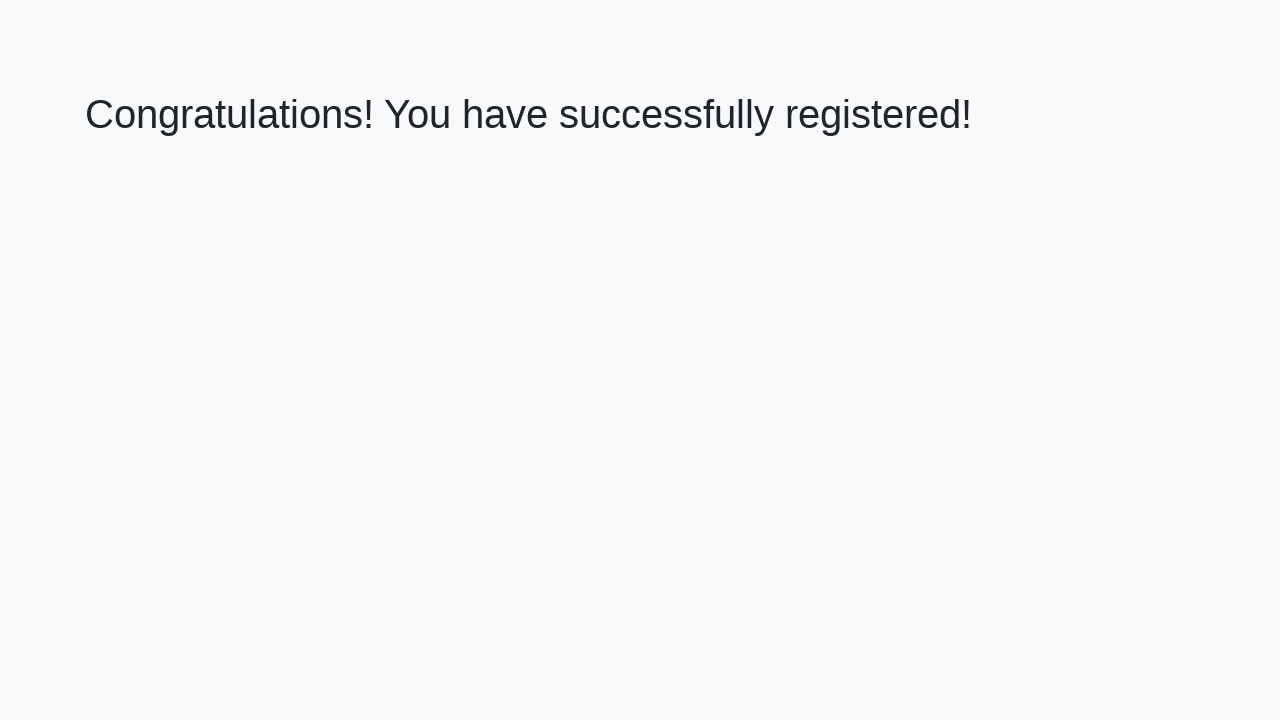

Registration form submitted and congratulations heading loaded
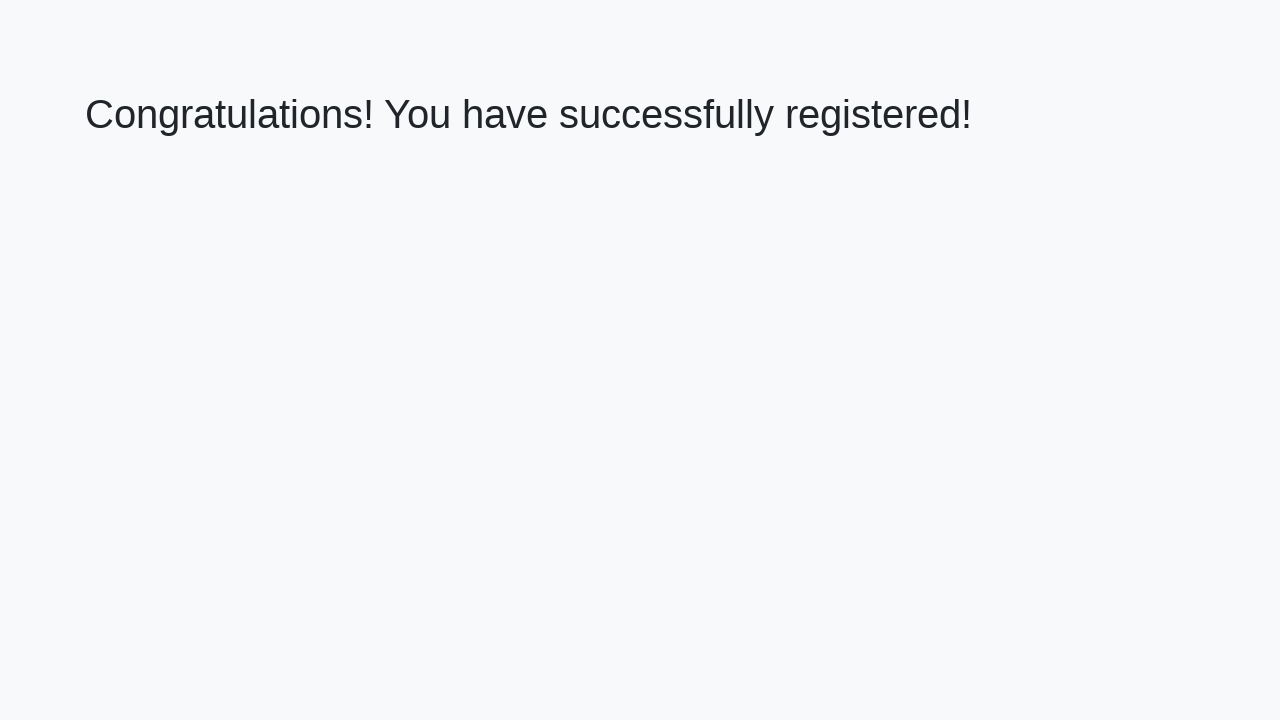

Retrieved congratulations message text
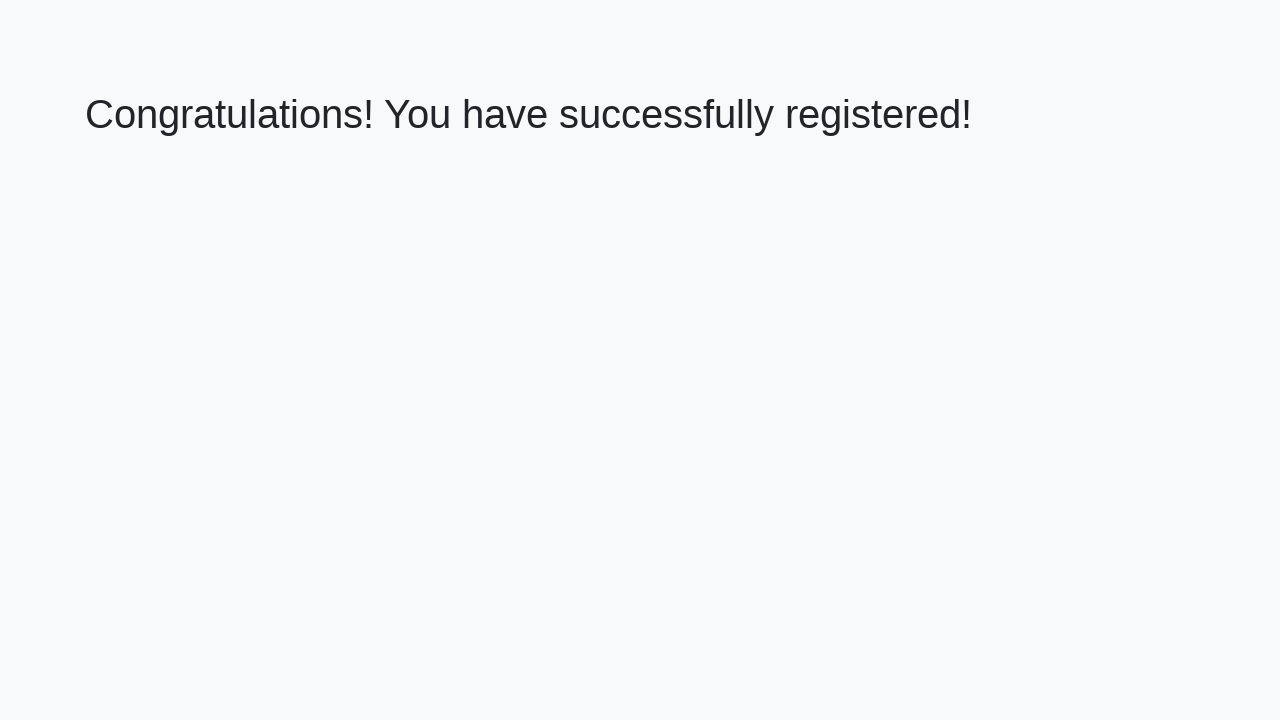

Verified successful registration with congratulations message
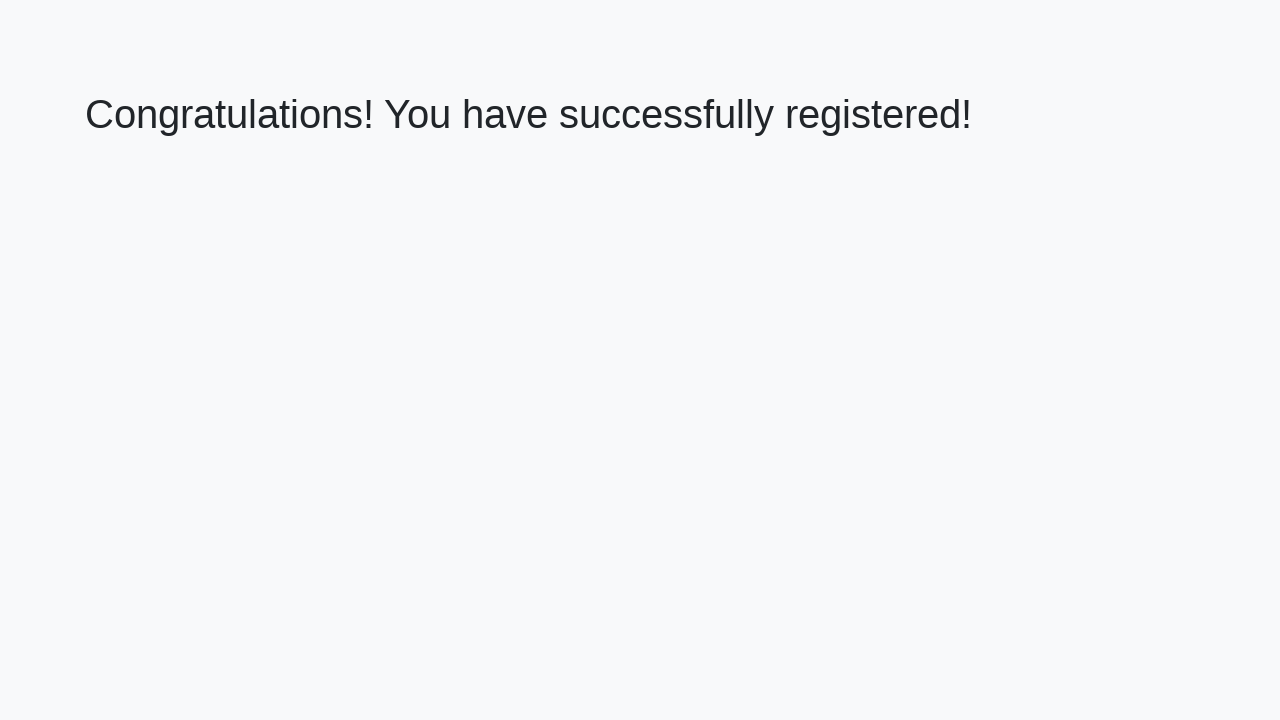

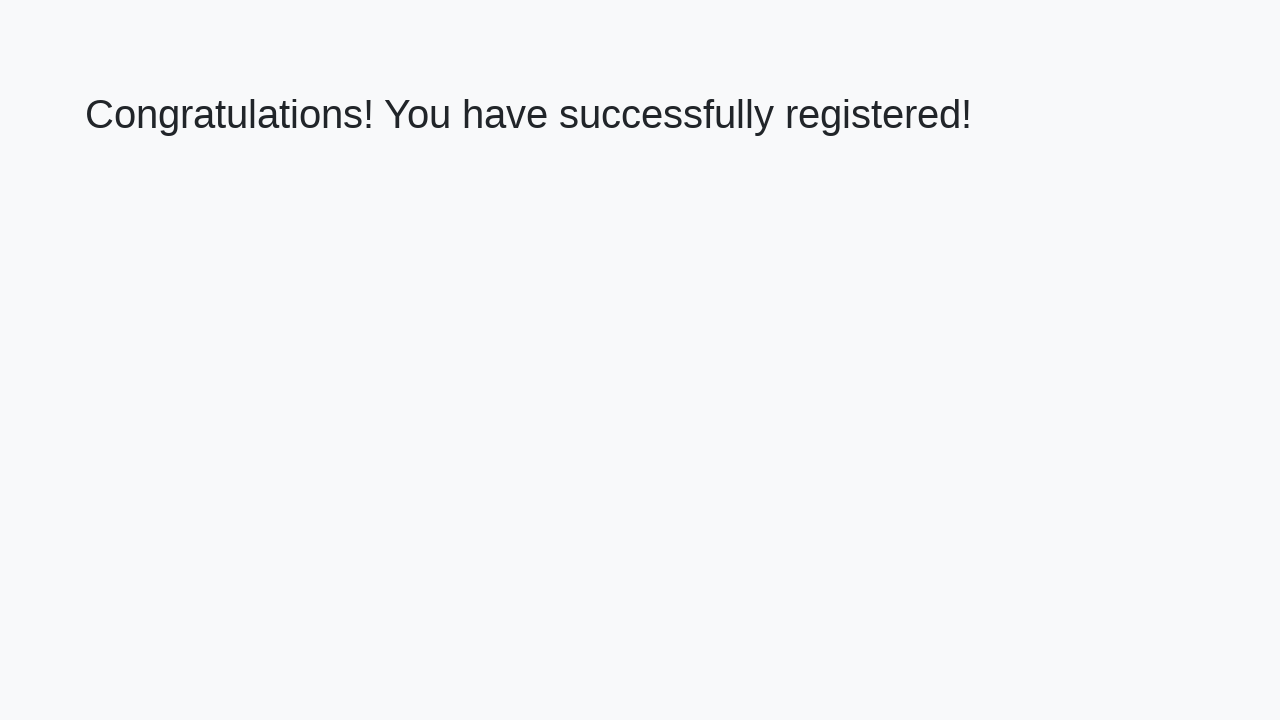